Tests that the "Clear completed" button displays correct text when there are completed items.

Starting URL: https://demo.playwright.dev/todomvc

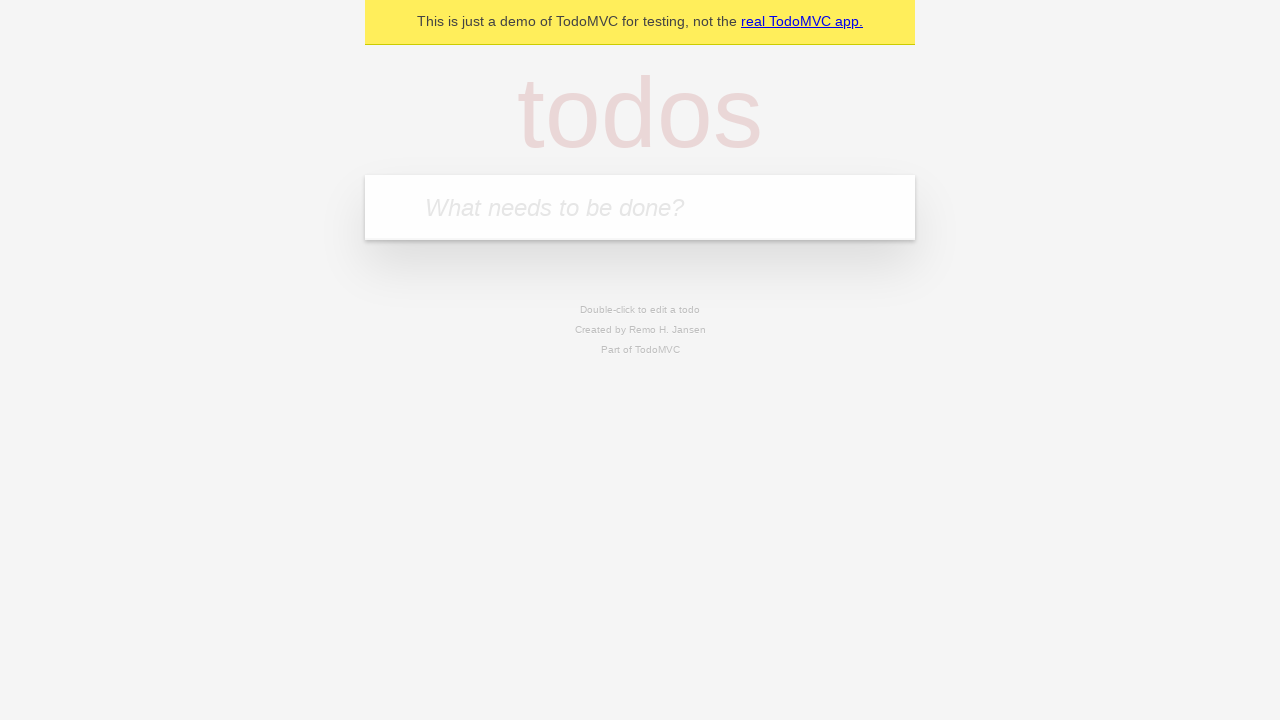

Filled todo input with 'buy some cheese' on internal:attr=[placeholder="What needs to be done?"i]
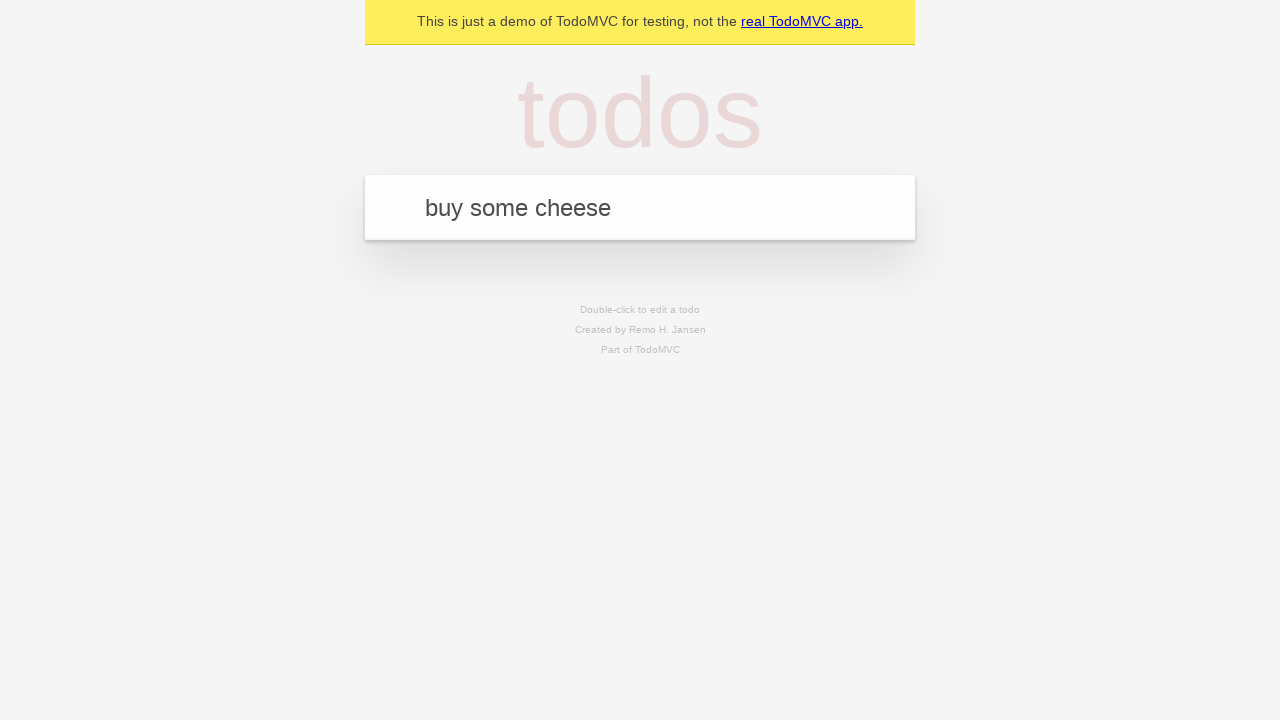

Pressed Enter to add todo 'buy some cheese' on internal:attr=[placeholder="What needs to be done?"i]
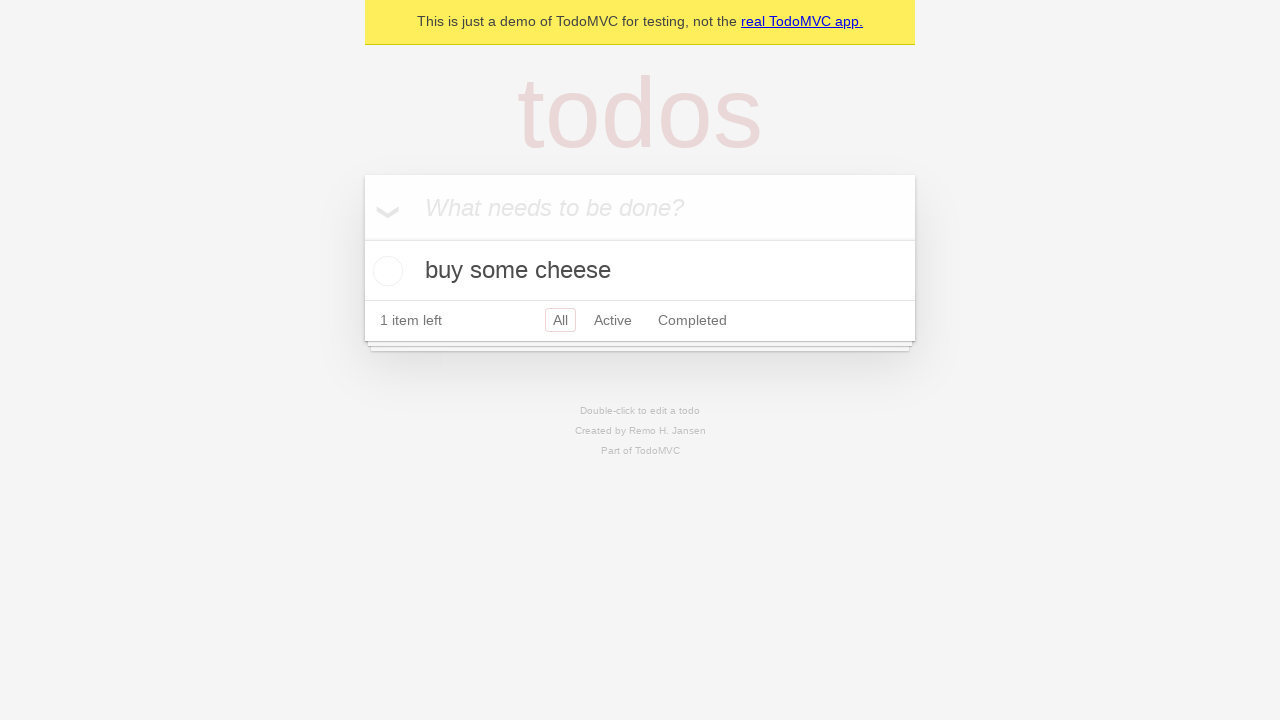

Filled todo input with 'feed the cat' on internal:attr=[placeholder="What needs to be done?"i]
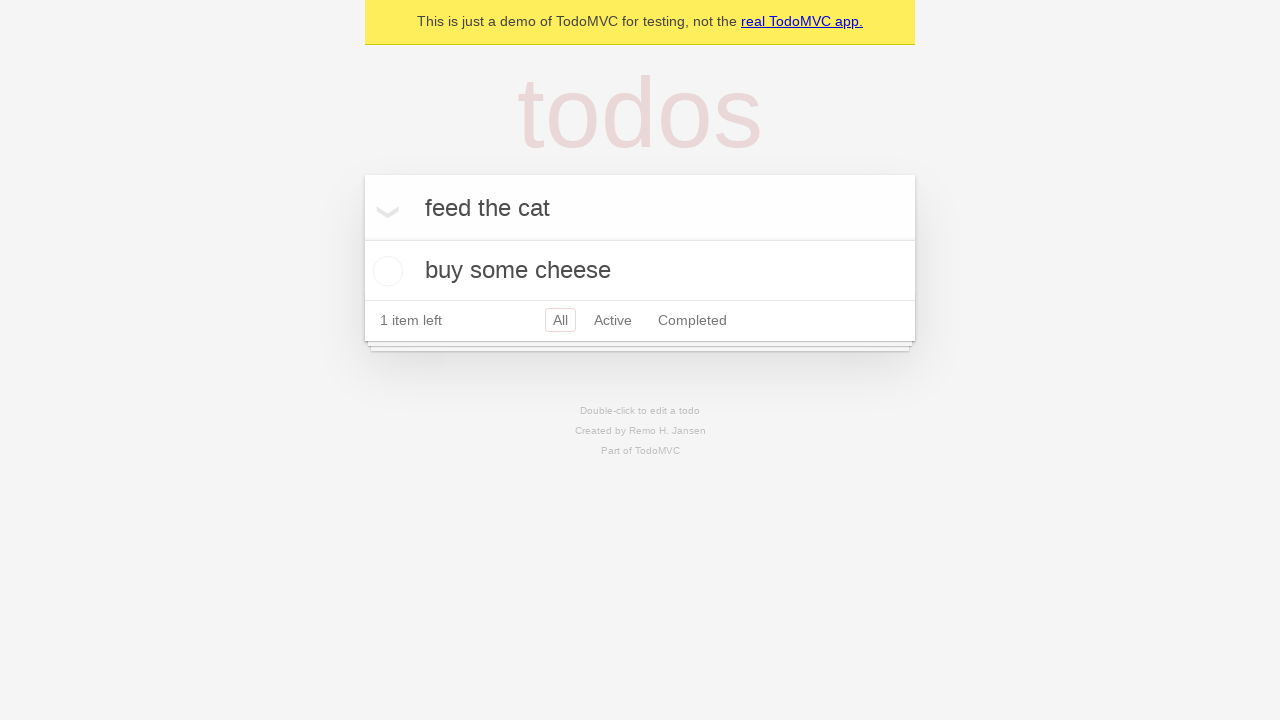

Pressed Enter to add todo 'feed the cat' on internal:attr=[placeholder="What needs to be done?"i]
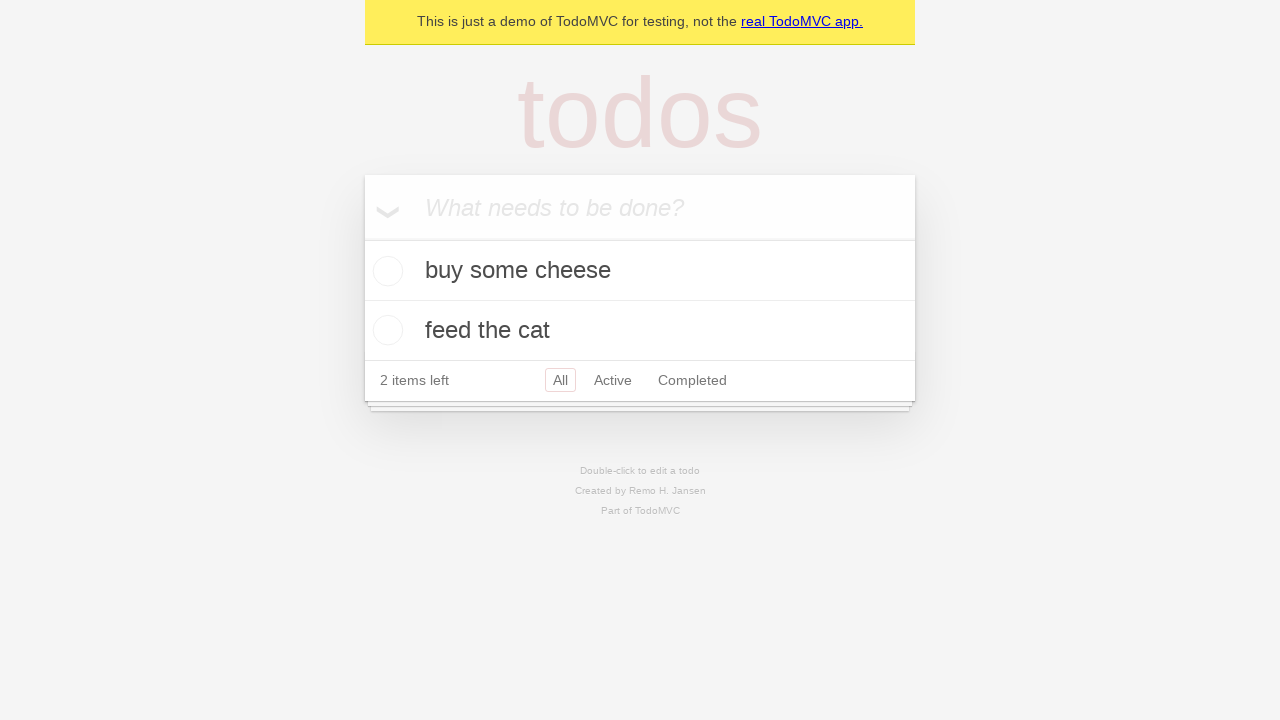

Filled todo input with 'book a doctors appointment' on internal:attr=[placeholder="What needs to be done?"i]
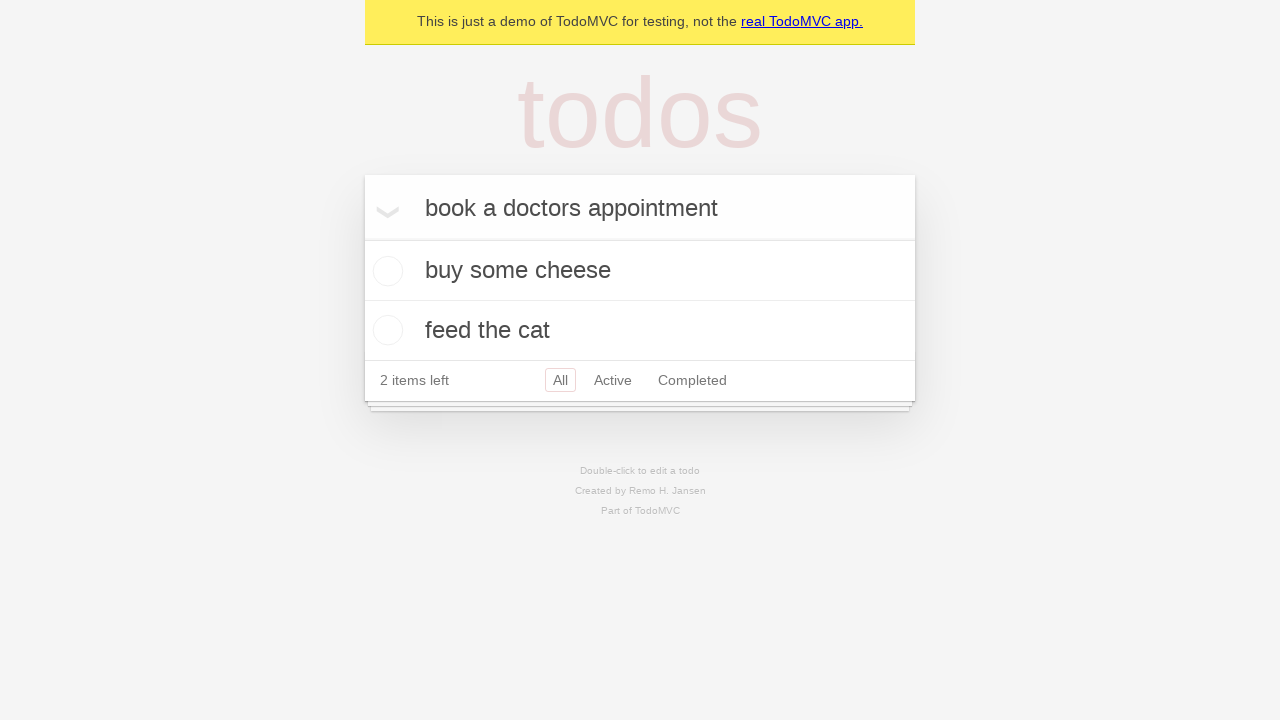

Pressed Enter to add todo 'book a doctors appointment' on internal:attr=[placeholder="What needs to be done?"i]
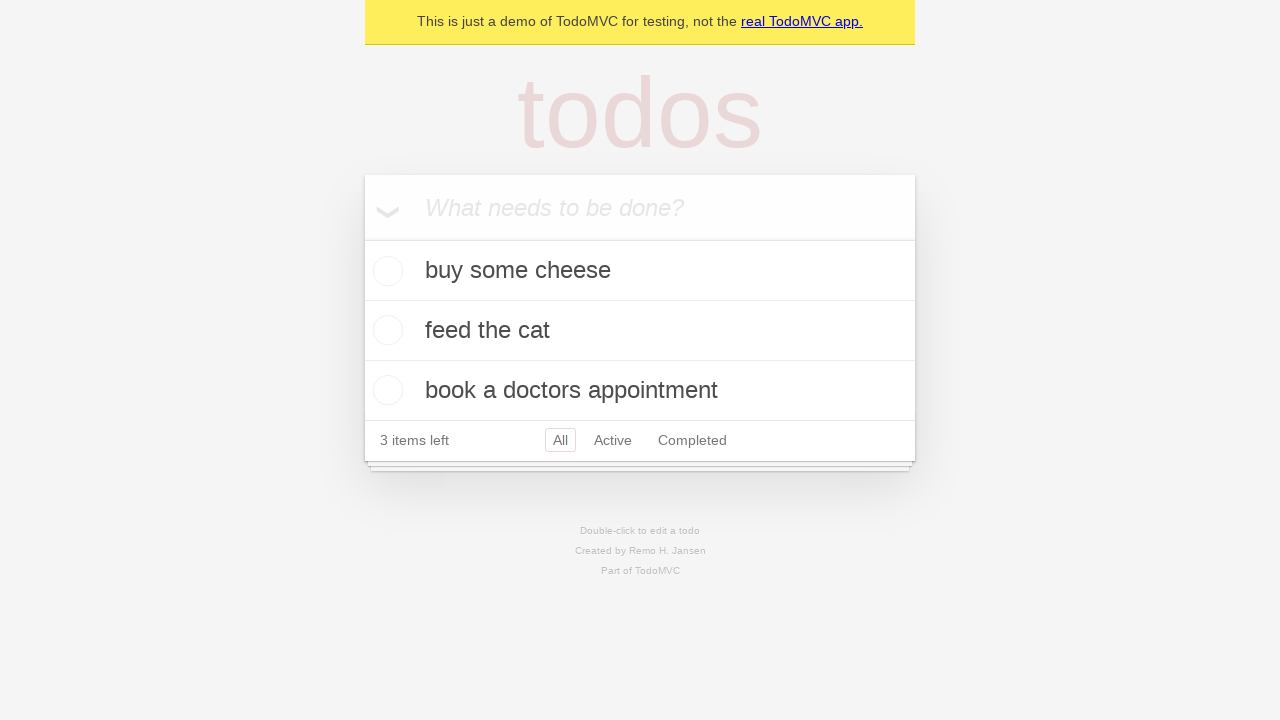

Checked the first todo item as completed at (385, 271) on .todo-list li .toggle >> nth=0
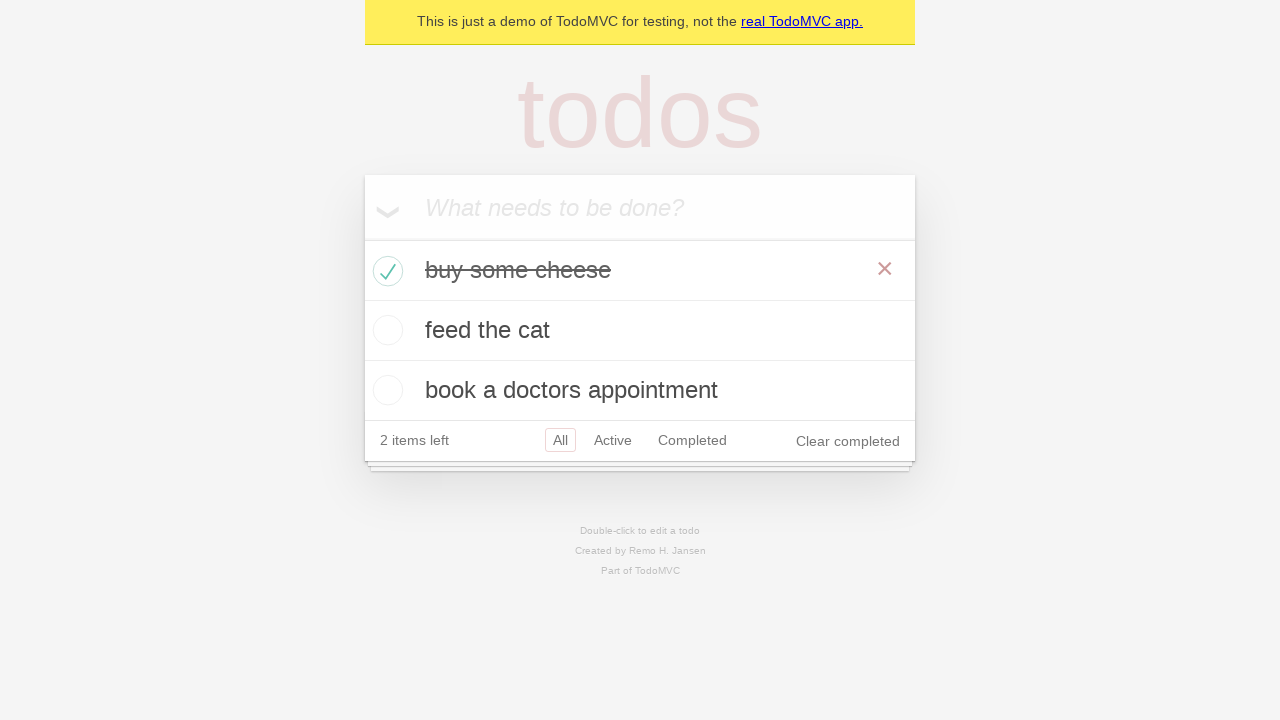

Verified 'Clear completed' button is displayed
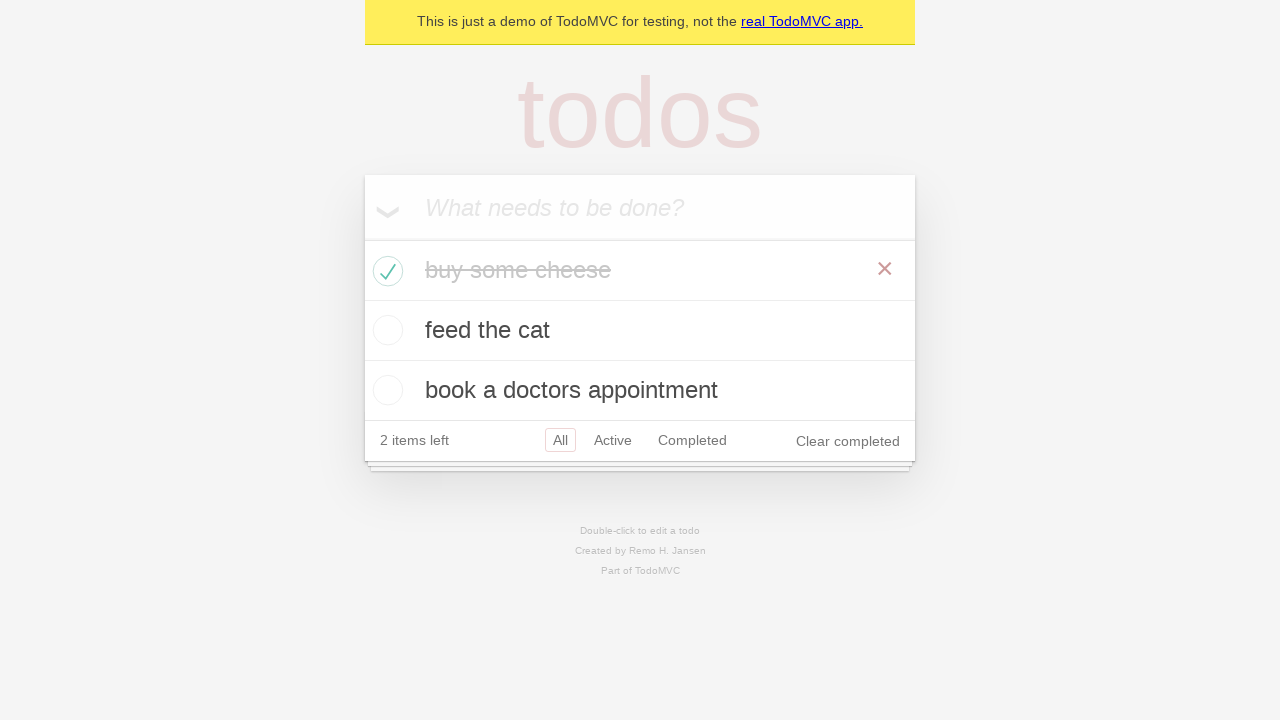

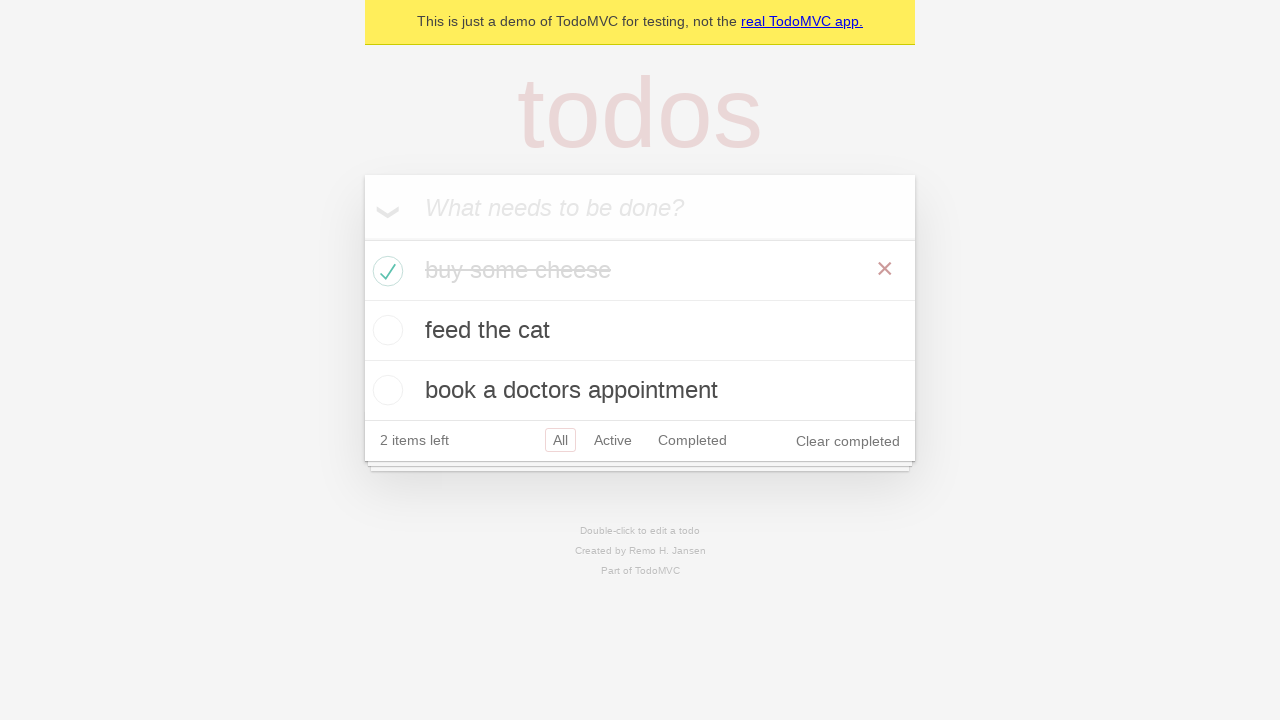